Tests various JavaScript alert handling scenarios including simple alerts, confirm dialogs with OK/Cancel, and prompt dialogs with text input on a demo automation testing site.

Starting URL: https://demo.automationtesting.in/Alerts.html

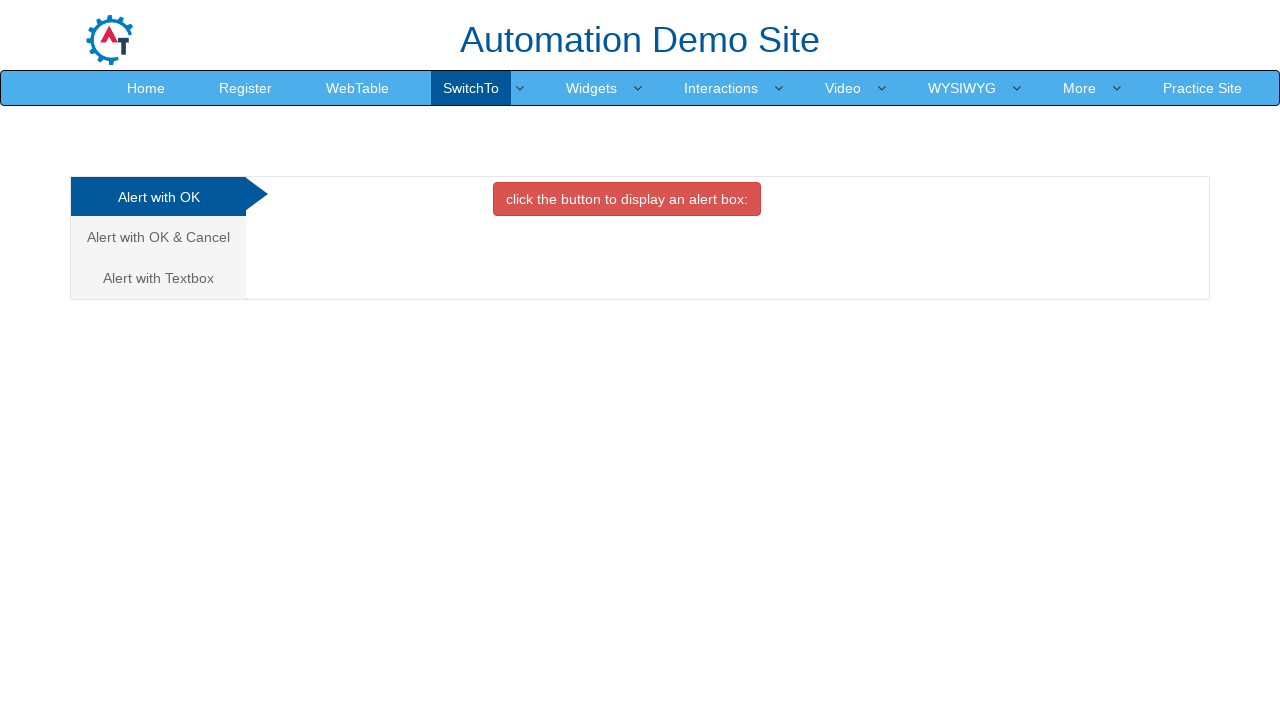

Set up dialog handler to accept simple alert
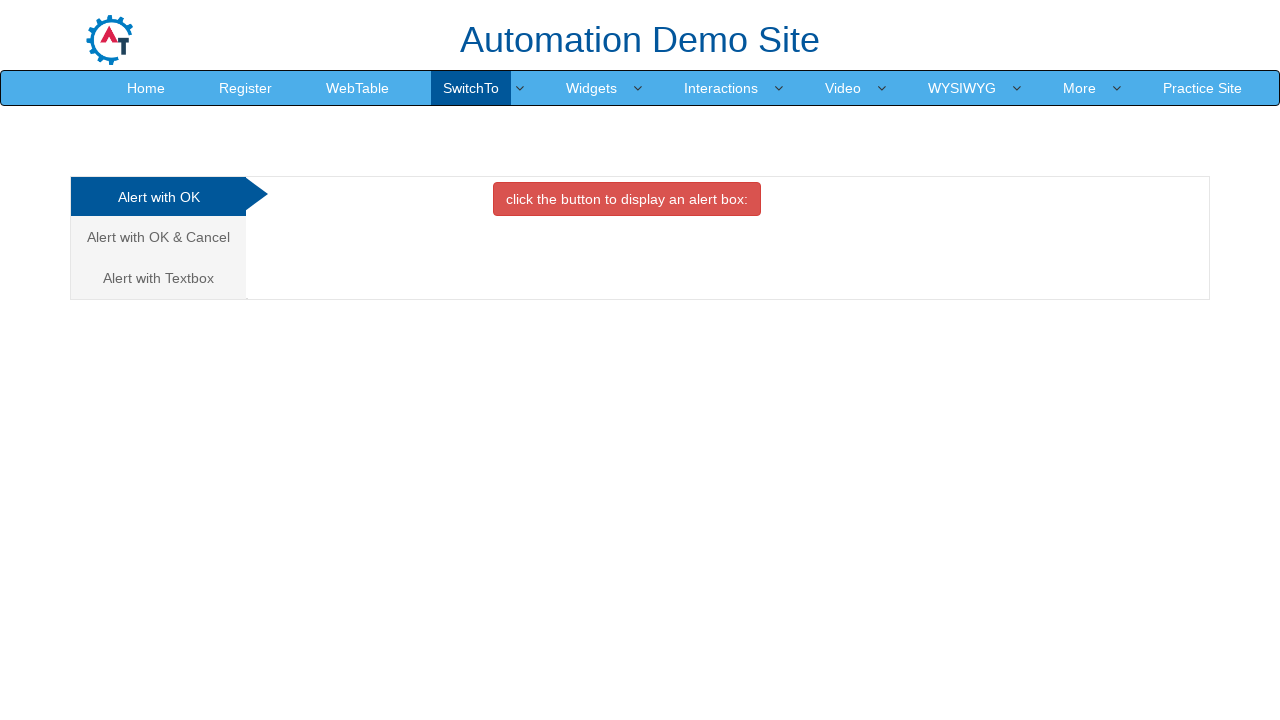

Clicked simple alert button and alert was accepted at (627, 199) on xpath=//button[@onclick='alertbox()']
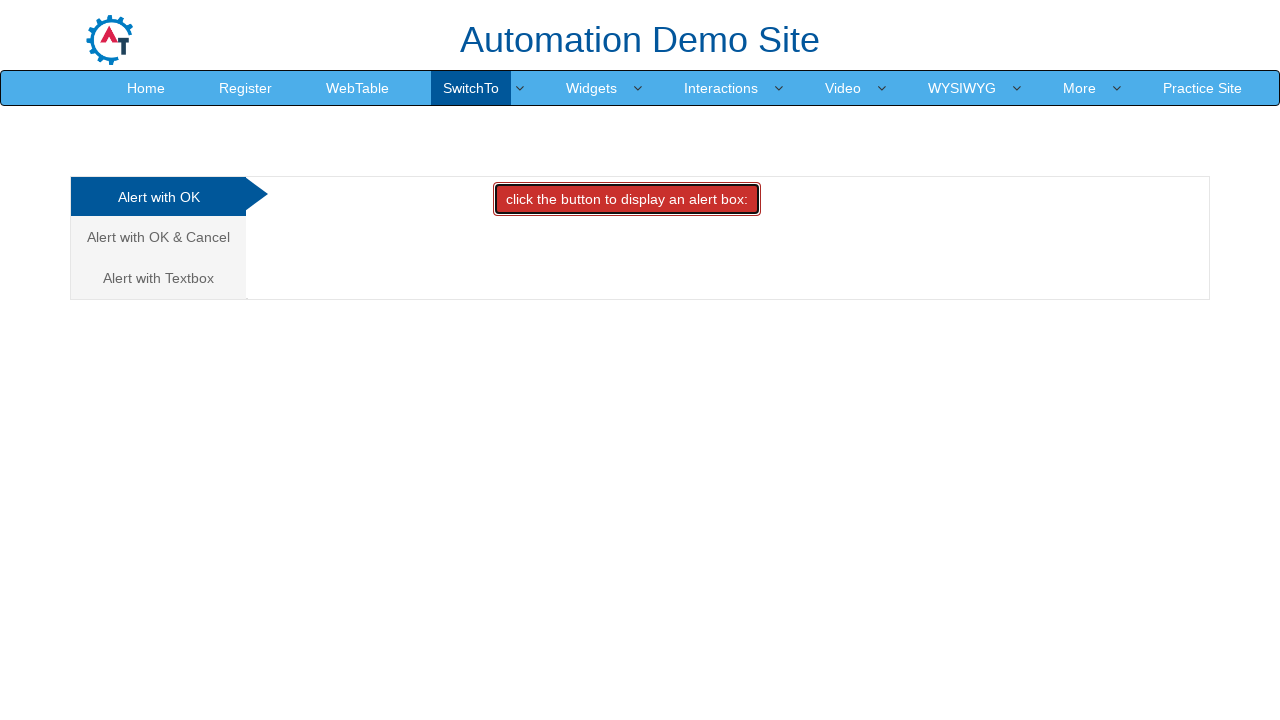

Clicked on 'Alert with OK & Cancel' tab at (158, 237) on xpath=//a[text()='Alert with OK & Cancel ']
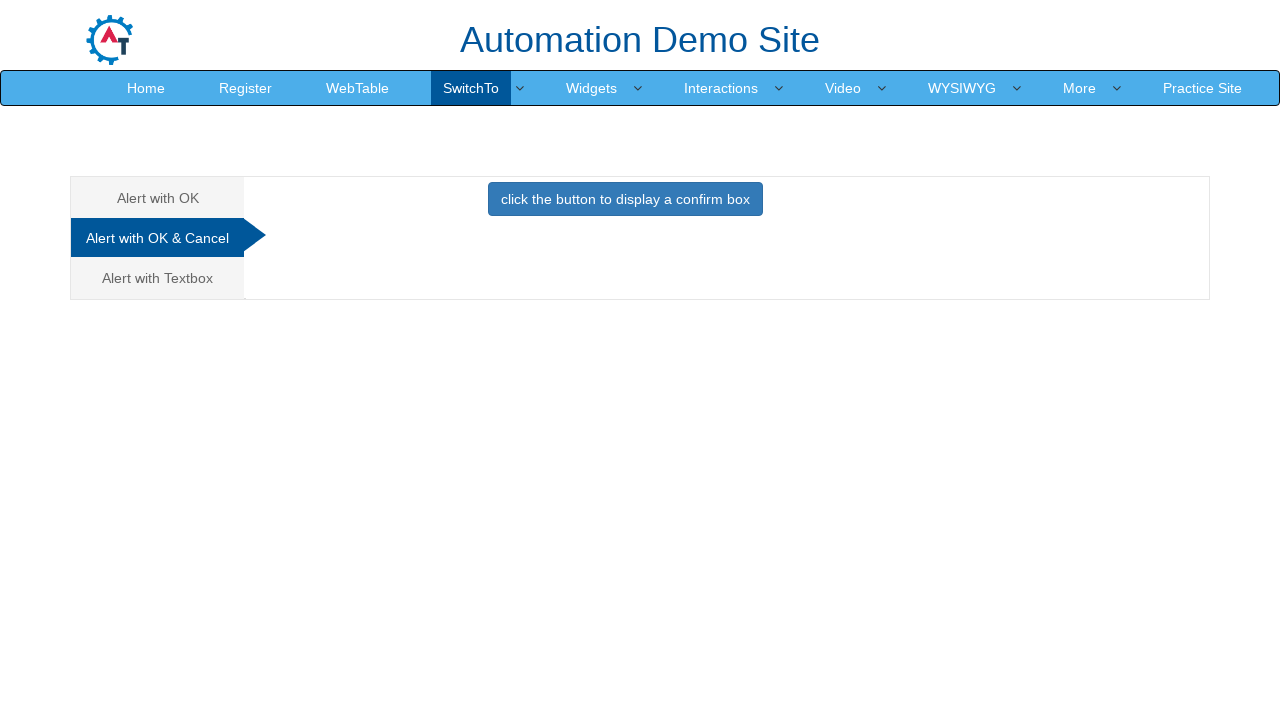

Set up dialog handler to dismiss confirm alert
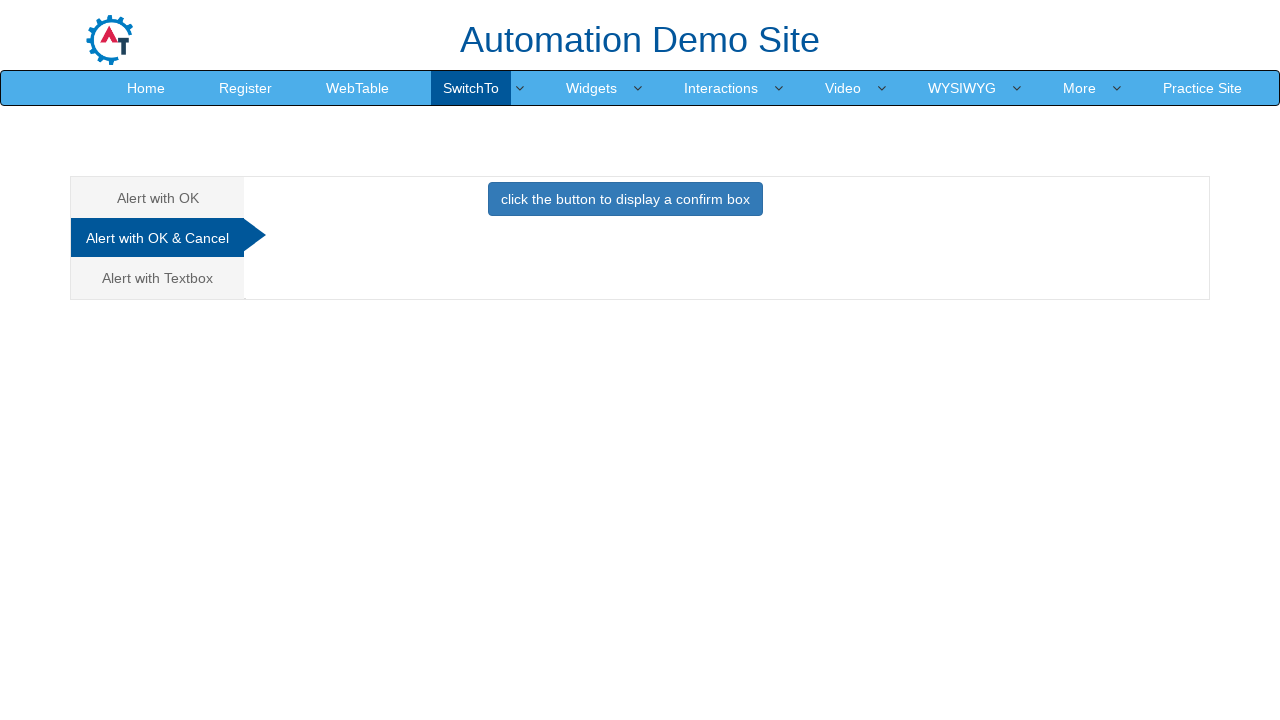

Clicked confirm box button and alert was dismissed at (625, 199) on xpath=//button[@onclick='confirmbox()']
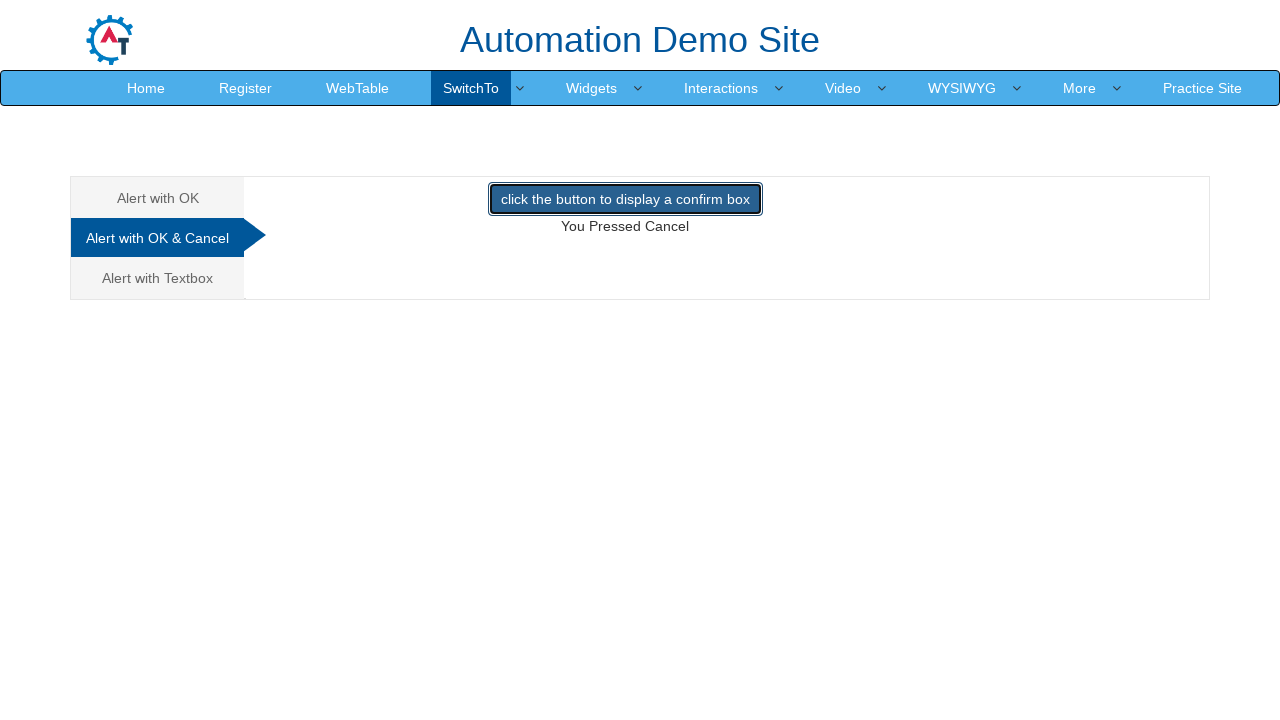

Clicked on 'Alert with Textbox' tab at (158, 278) on xpath=//a[text()= 'Alert with Textbox ']
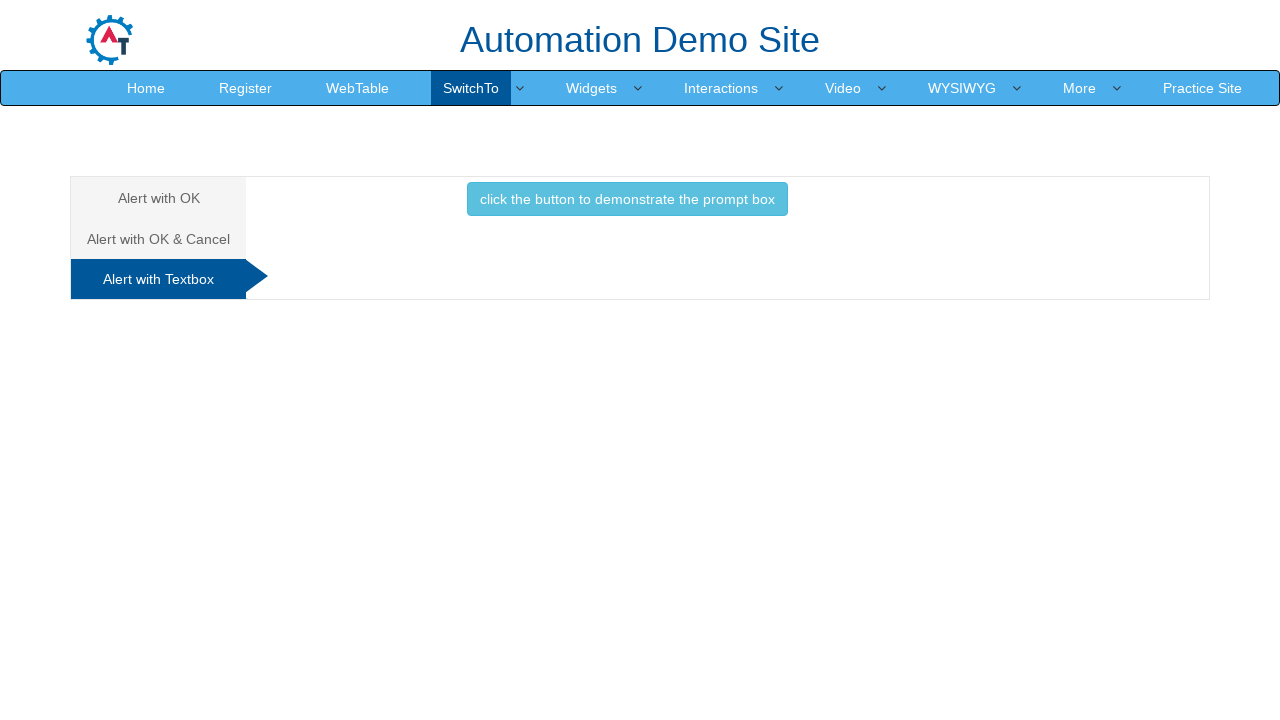

Set up dialog handler to accept prompt with text input 'TestUser123'
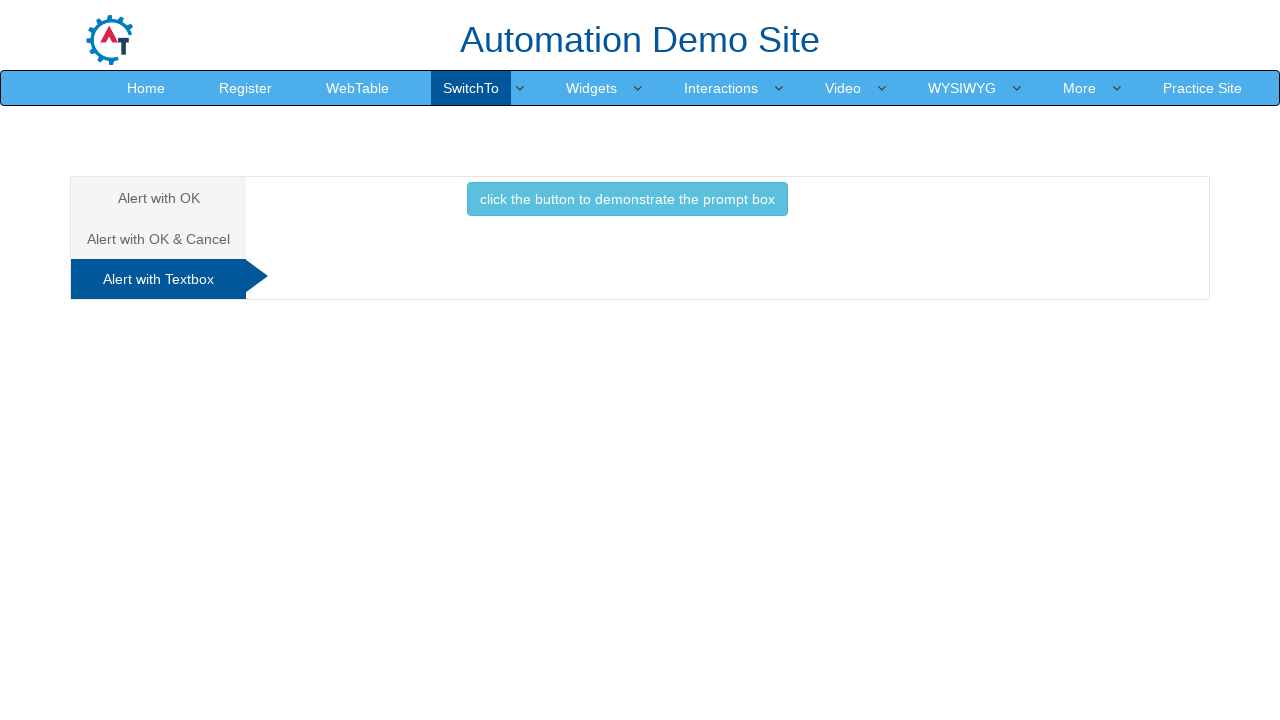

Clicked prompt box button and accepted with text input at (627, 199) on xpath=//button[contains(text(), 'prompt box')]
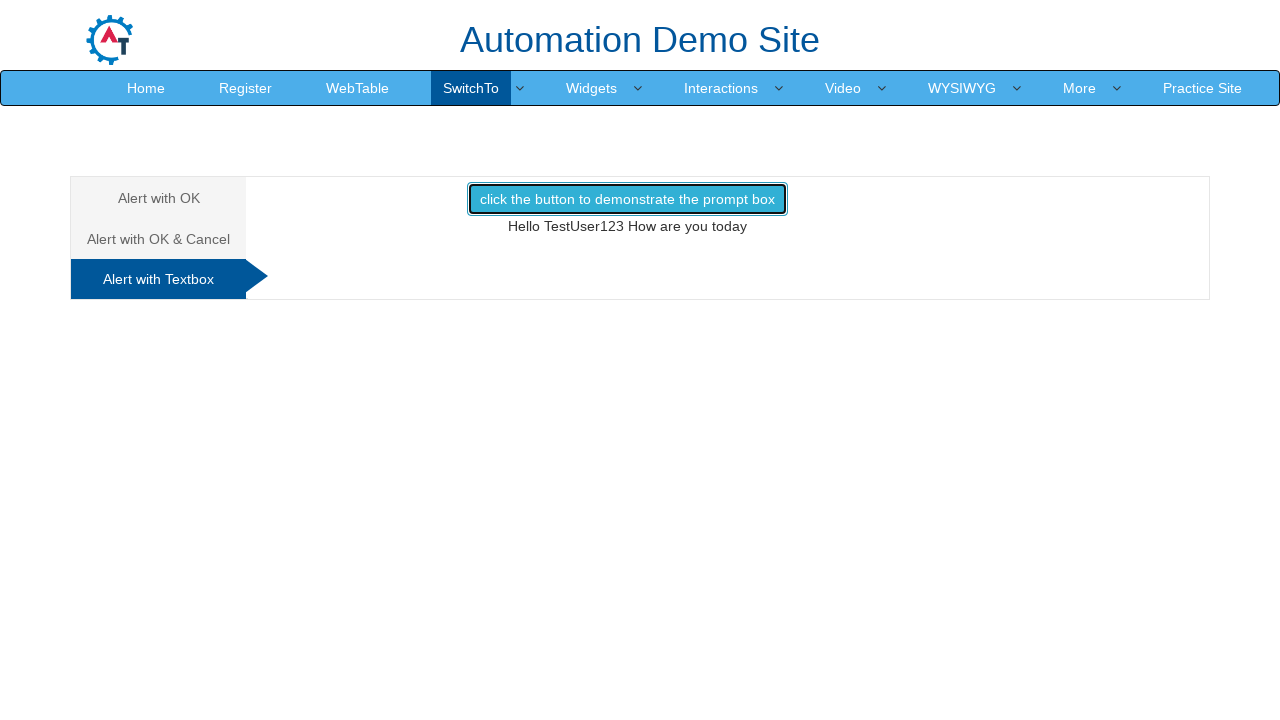

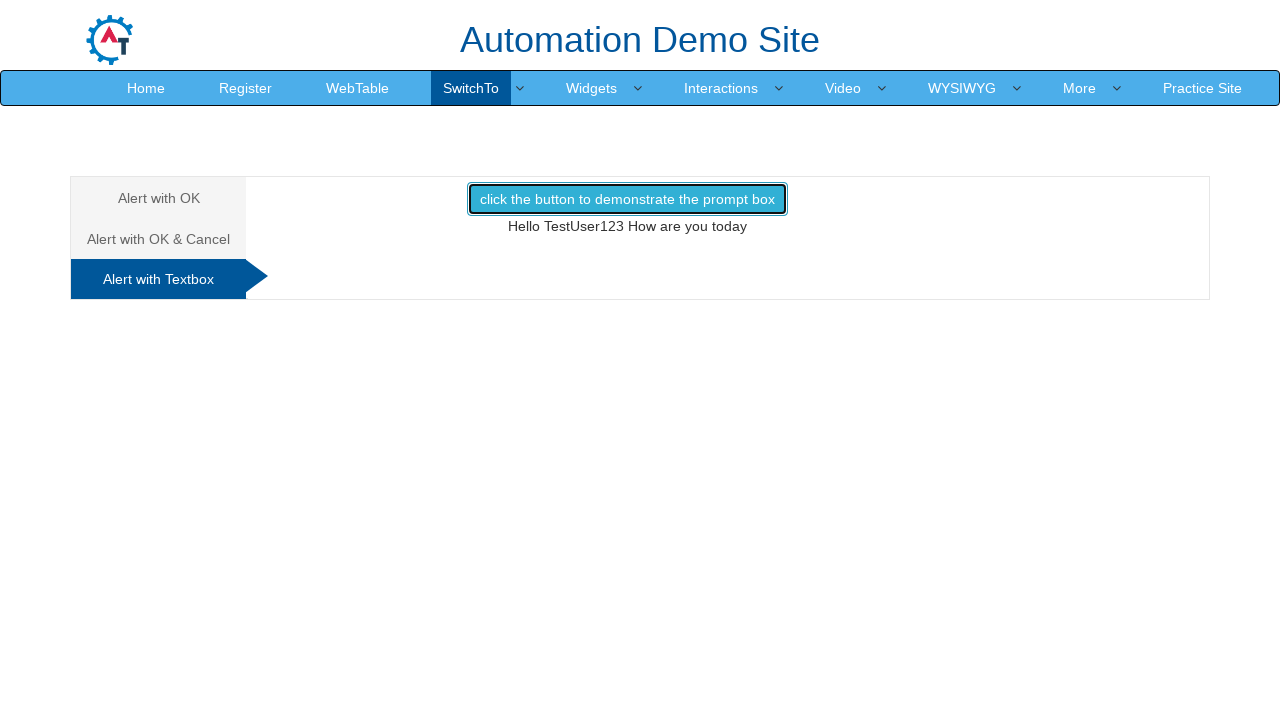